Tests dropdown functionality by verifying it has correct options and selecting options by visible text, value, and index.

Starting URL: https://the-internet.herokuapp.com/dropdown

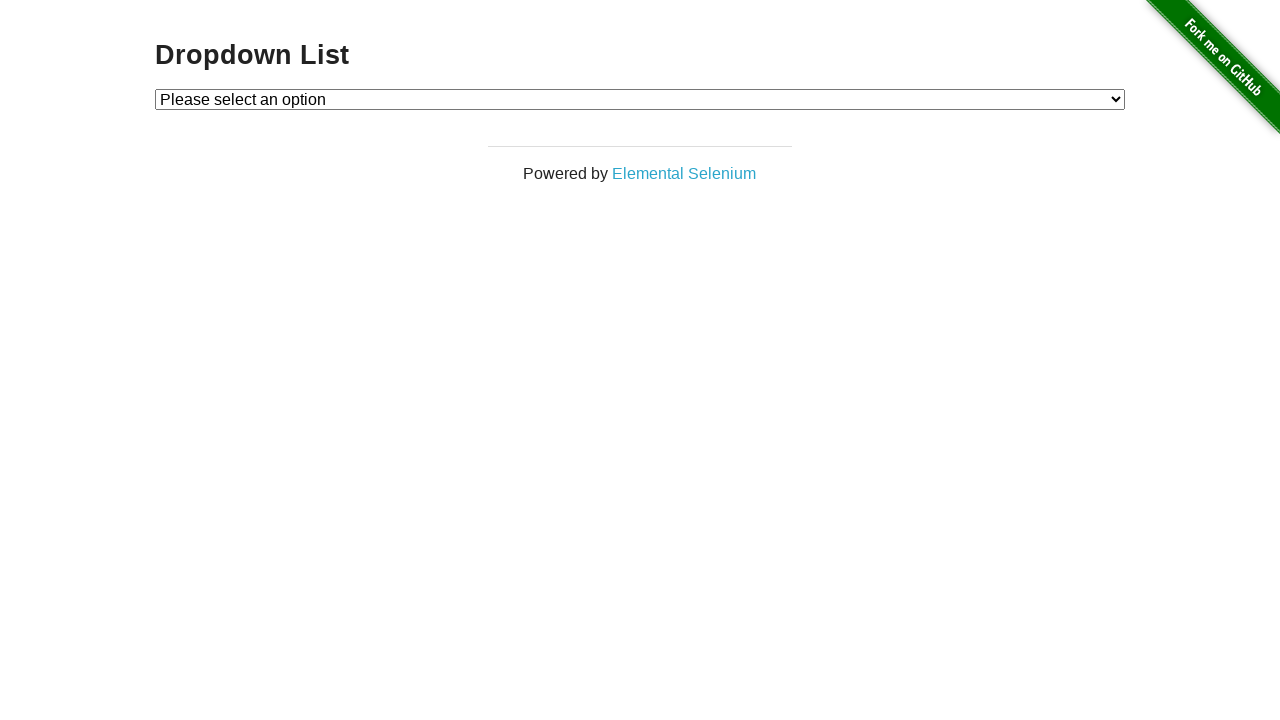

Located dropdown element with id 'dropdown'
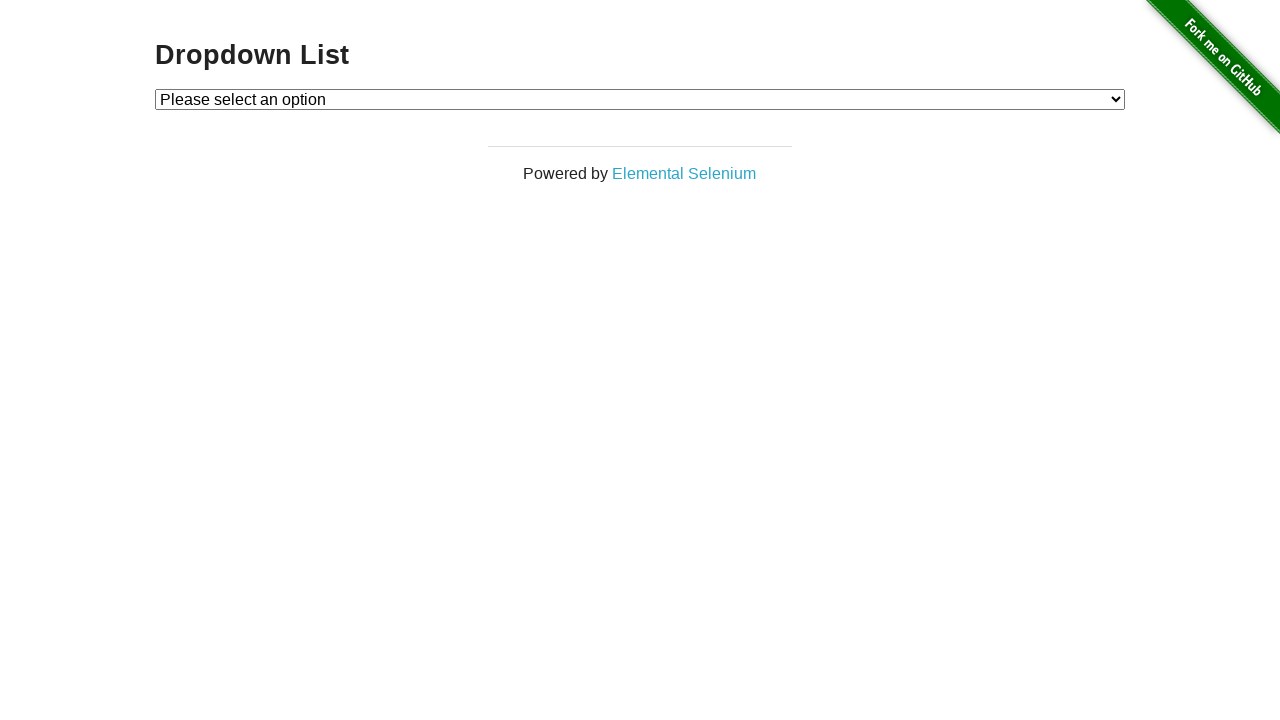

Located all option elements in dropdown
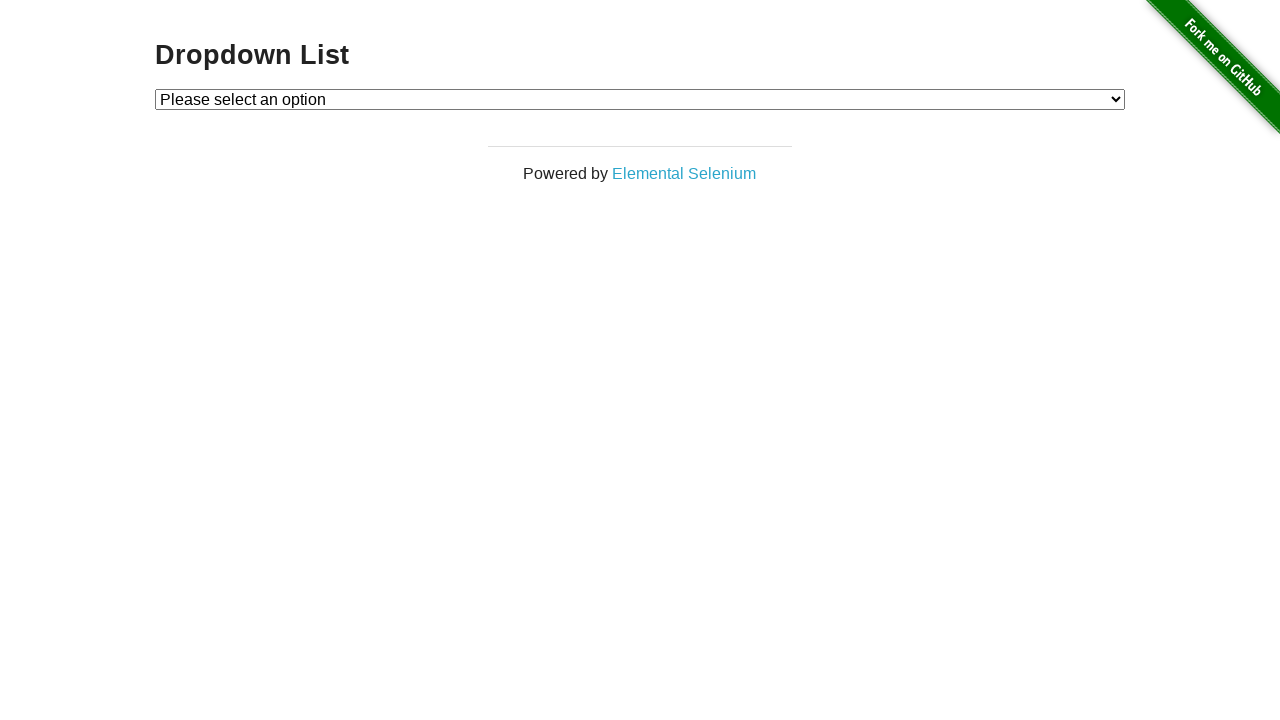

Verified dropdown has exactly 3 options
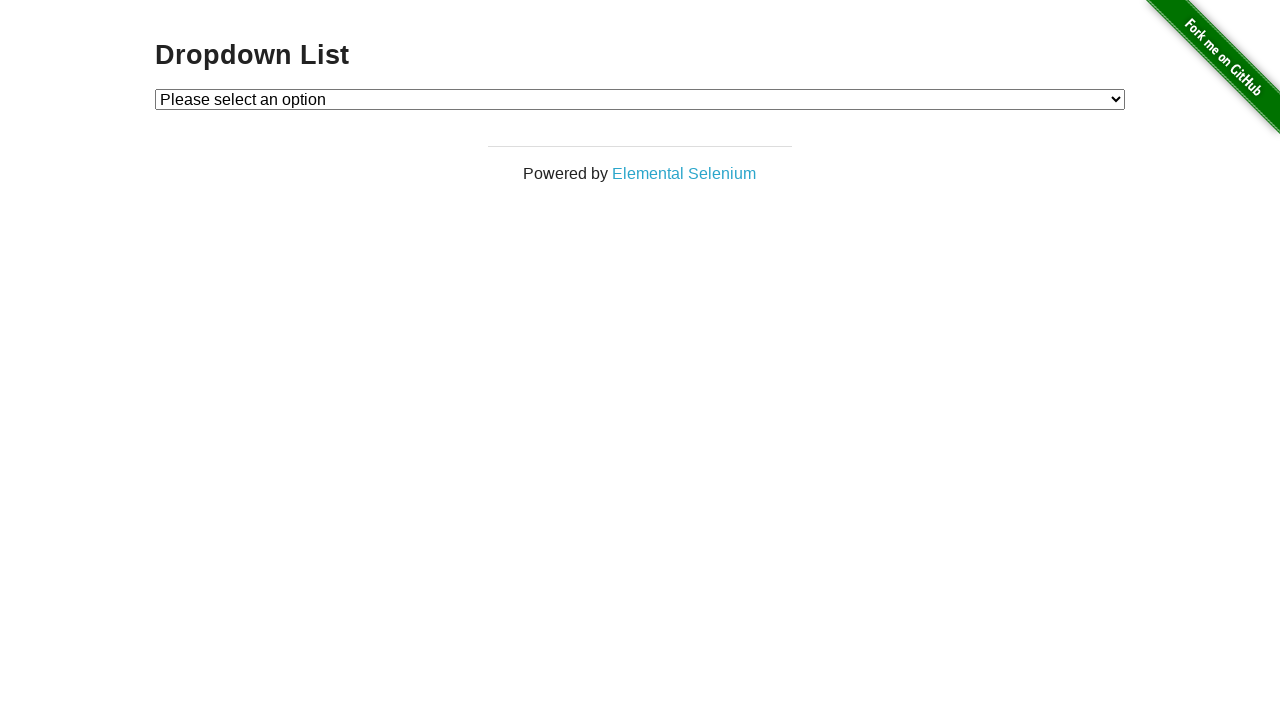

Selected 'Option 1' by visible text on #dropdown
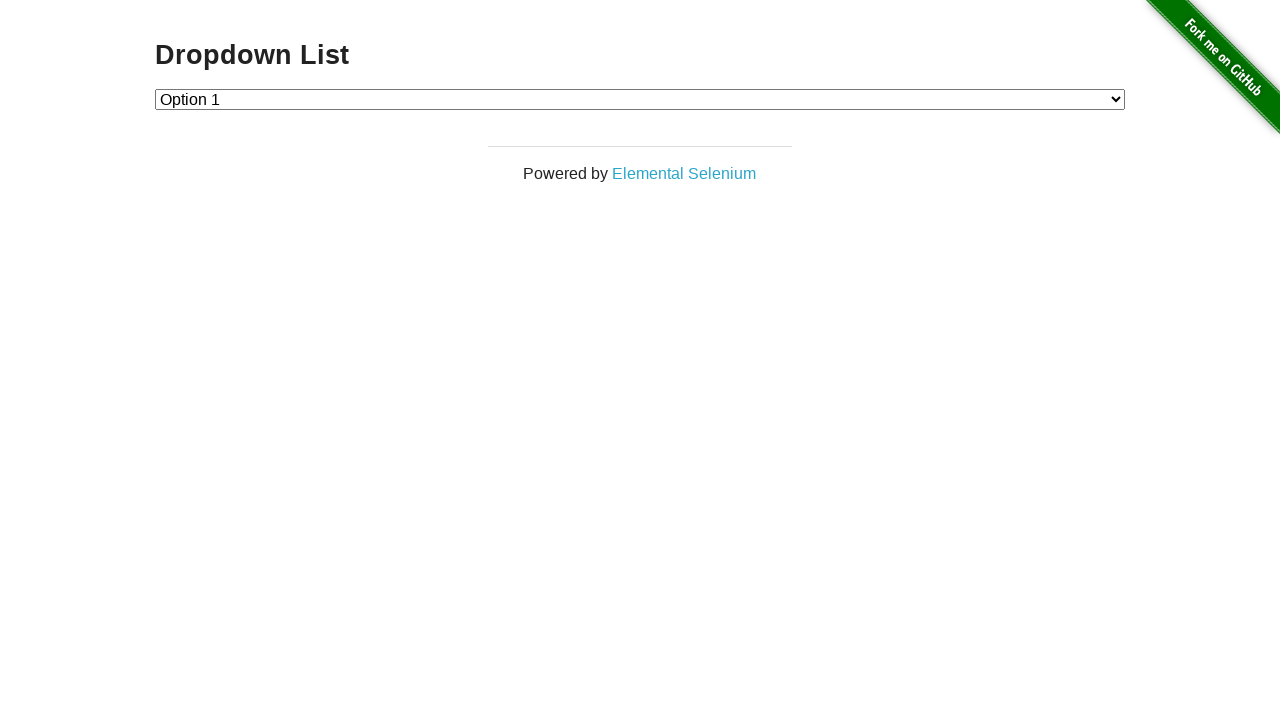

Verified Option 1 is selected with value '1'
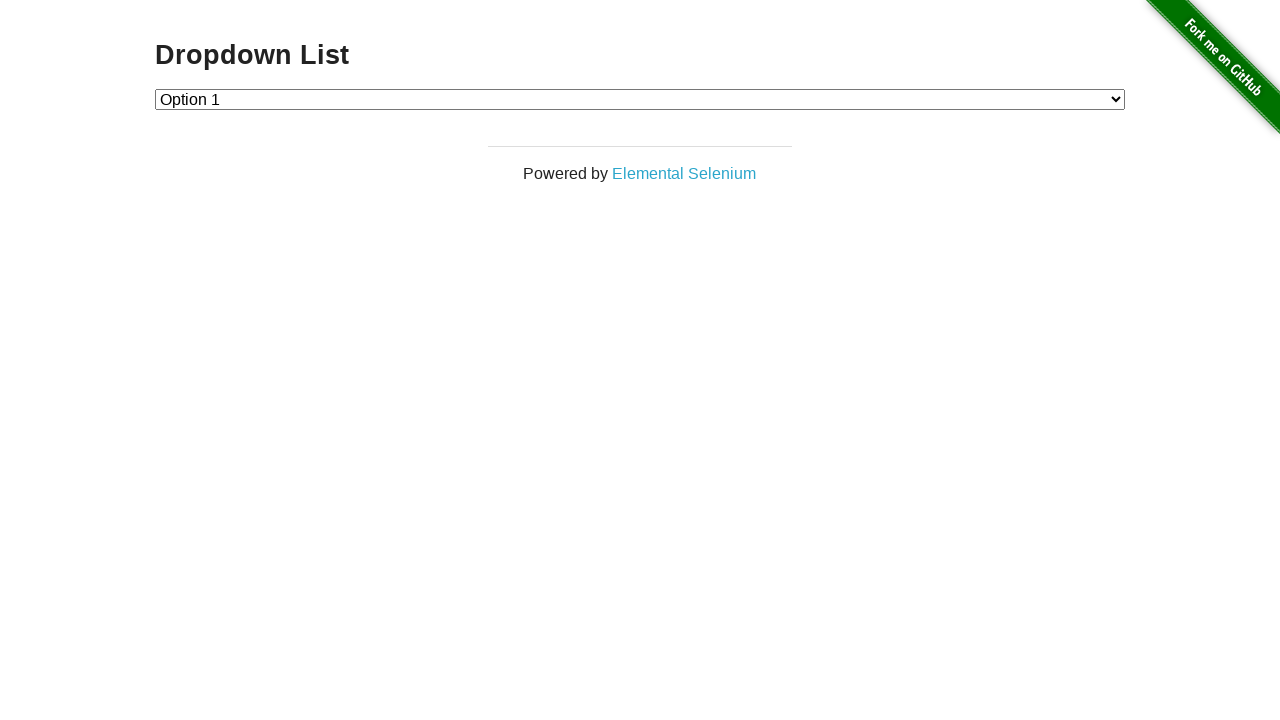

Selected option with value '2' on #dropdown
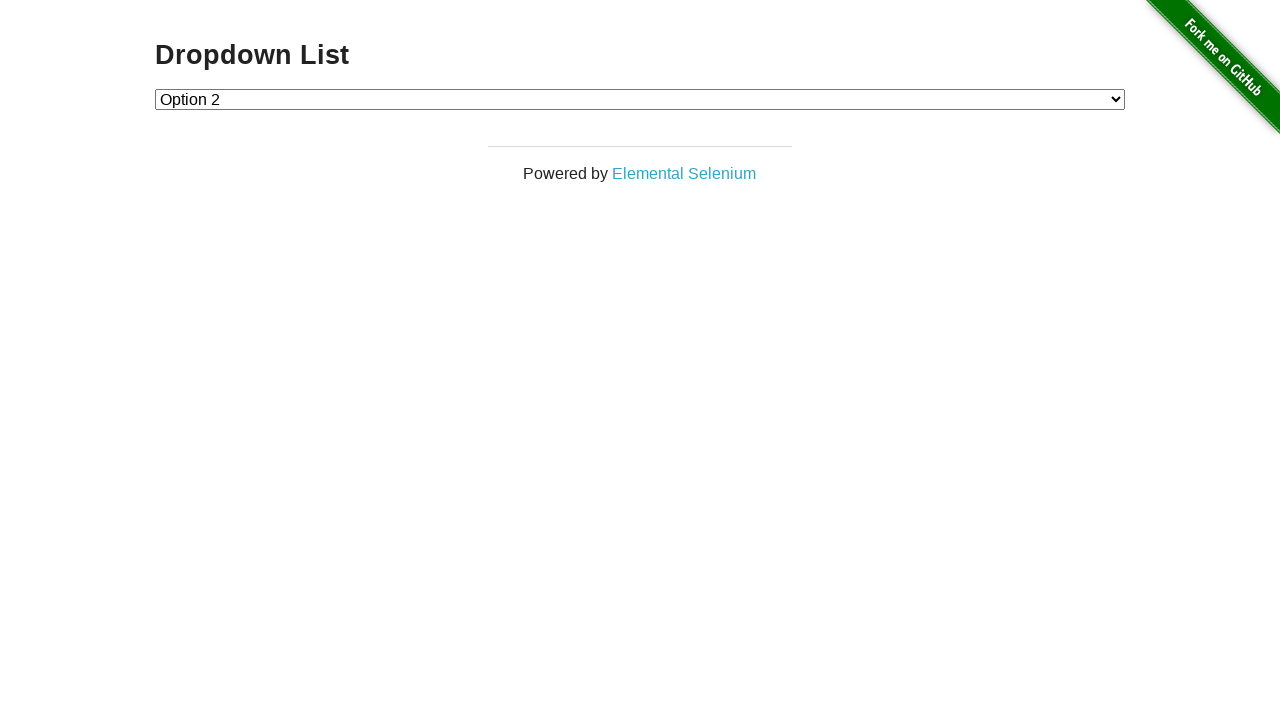

Verified Option 2 is selected with value '2'
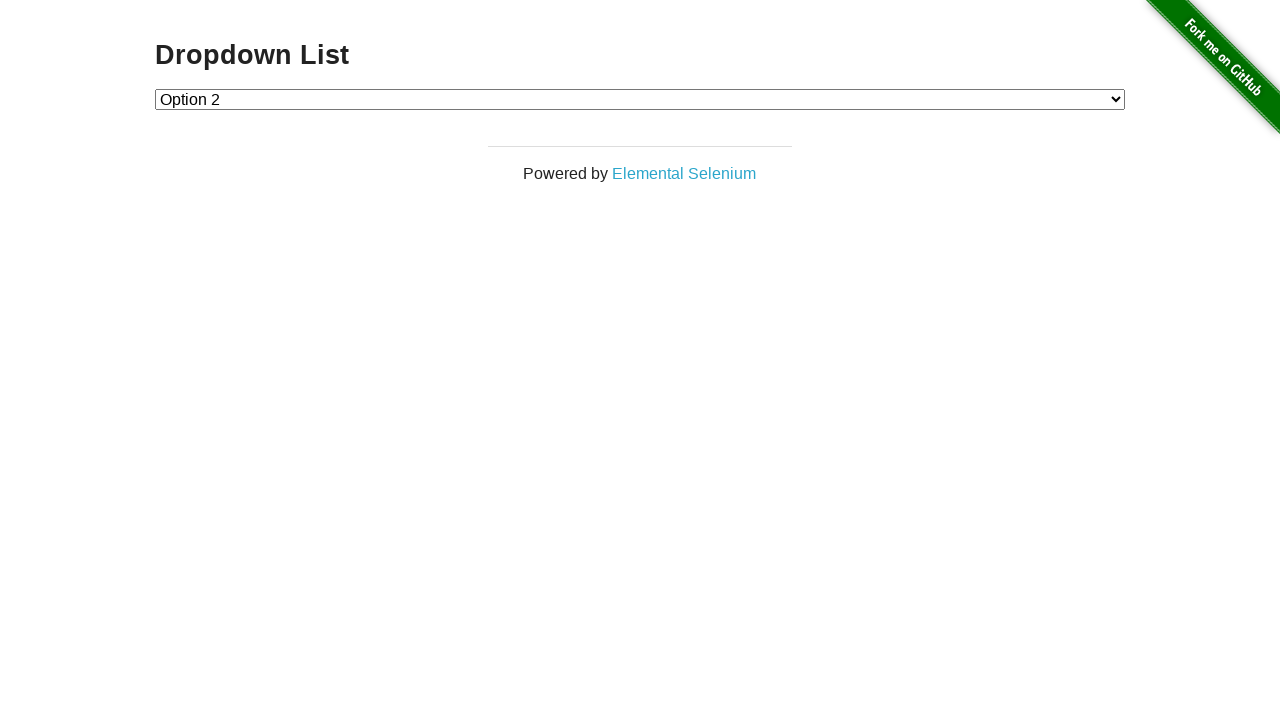

Selected option at index 1 (Option 1) on #dropdown
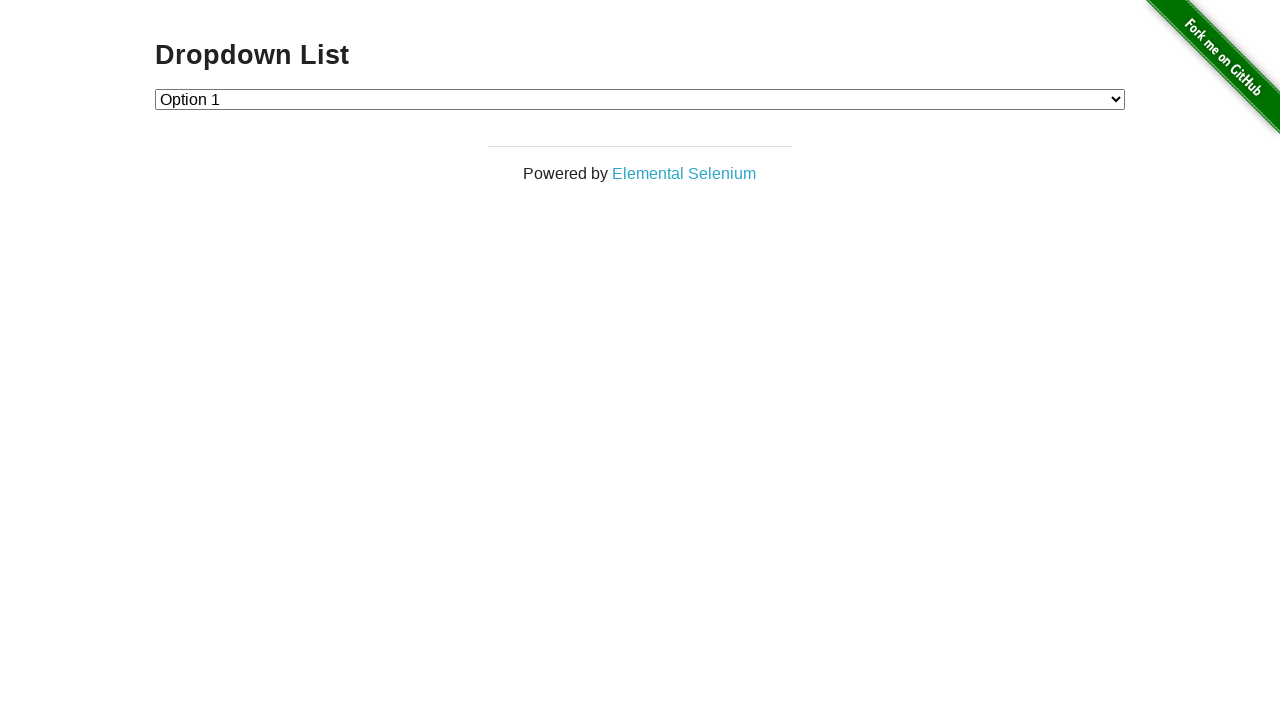

Verified Option 1 is selected again with value '1'
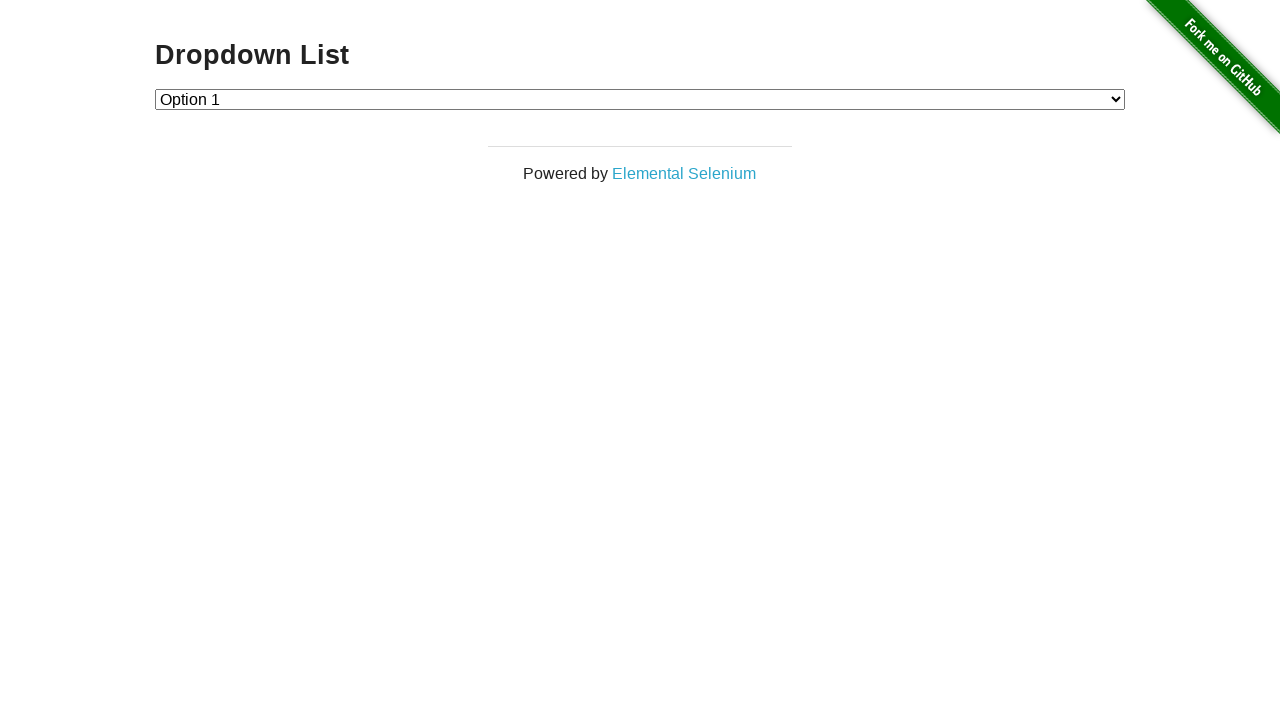

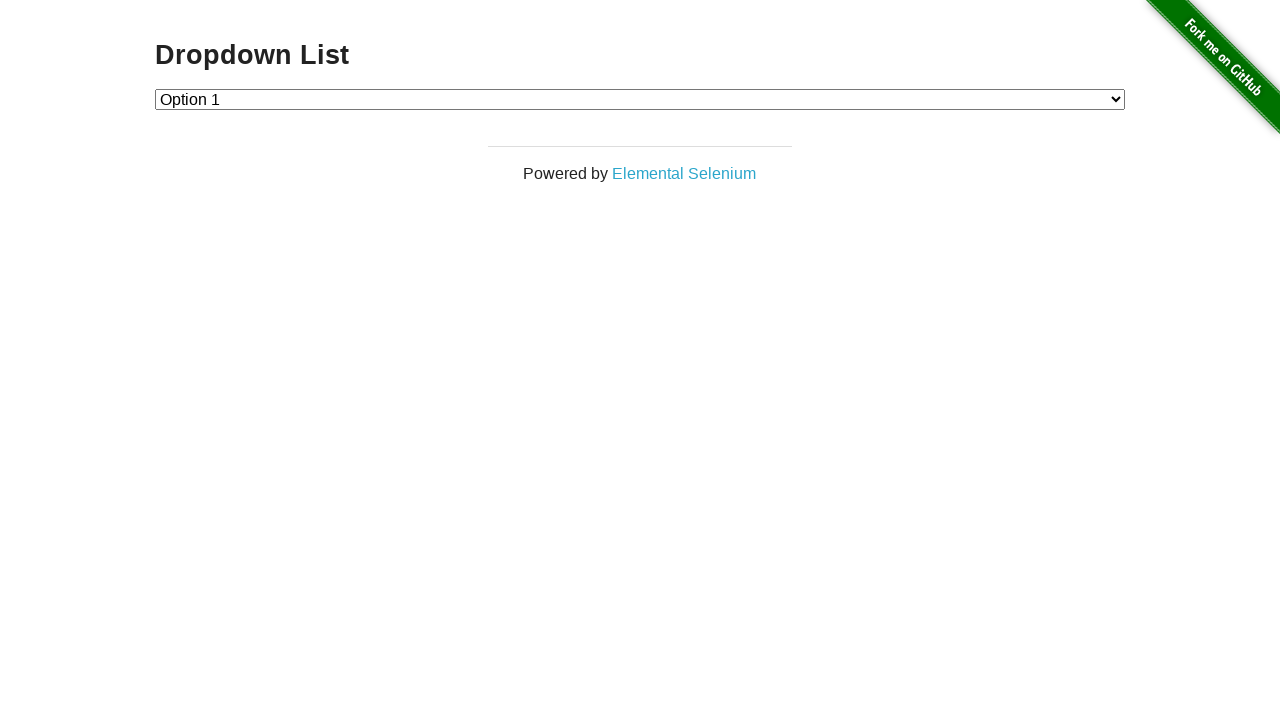